Navigates to the RCV Academy training website and waits for the page to load

Starting URL: https://training.rcvacademy.com/

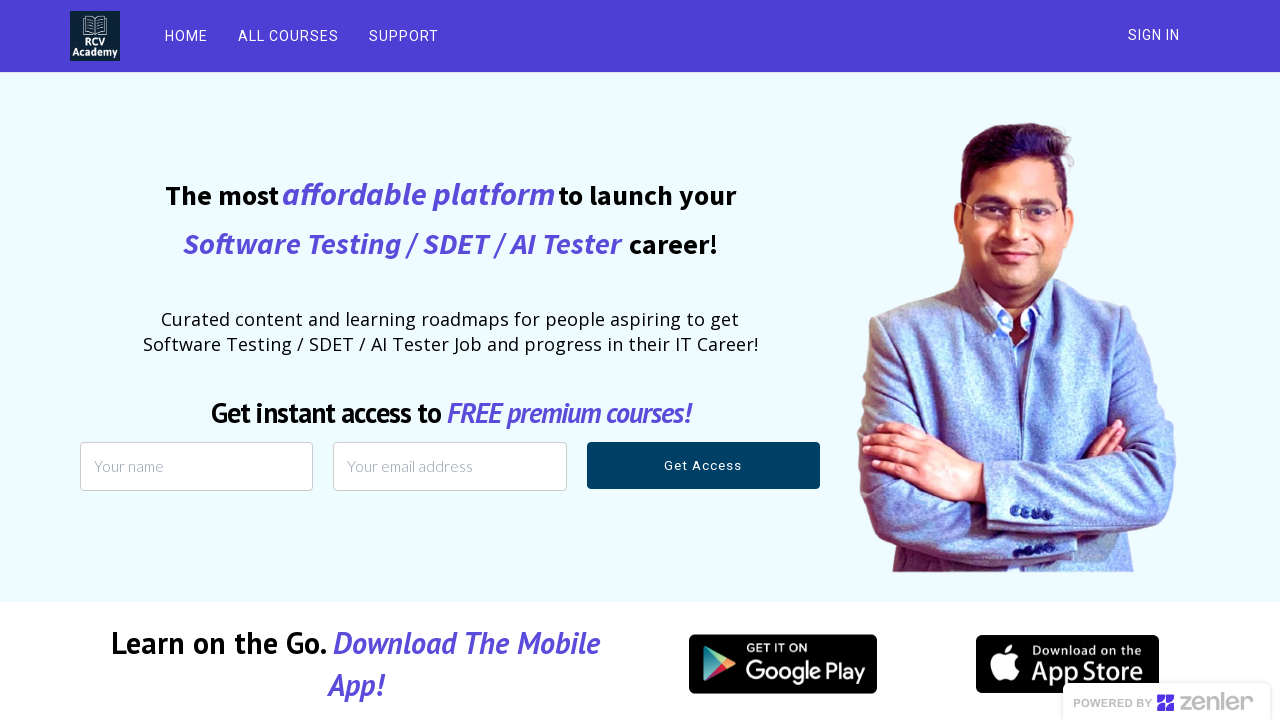

Navigated to RCV Academy training website
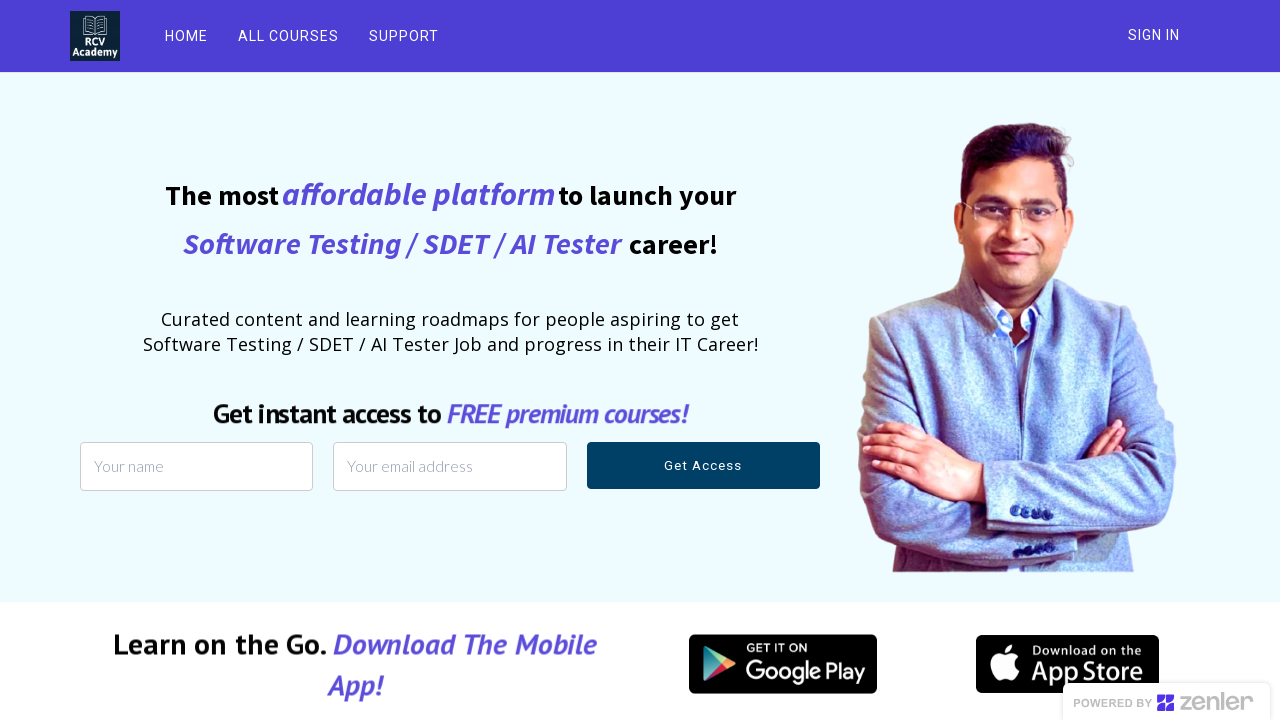

Page DOM content fully loaded
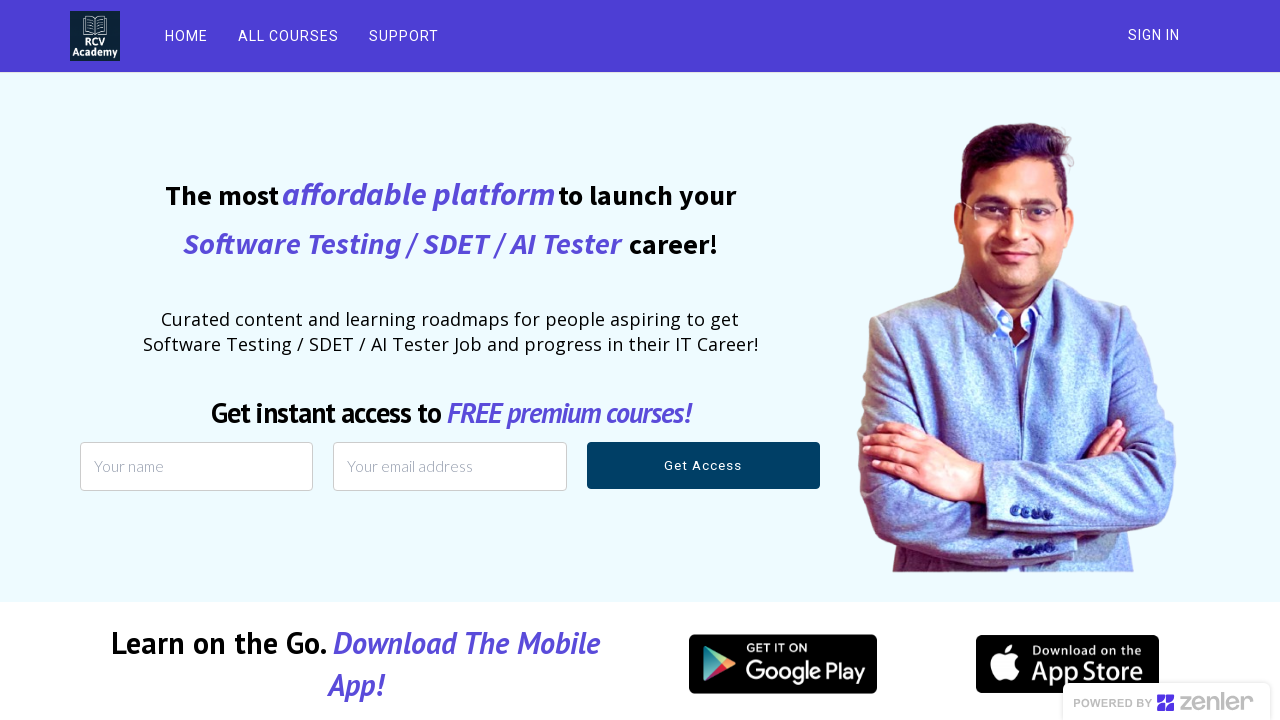

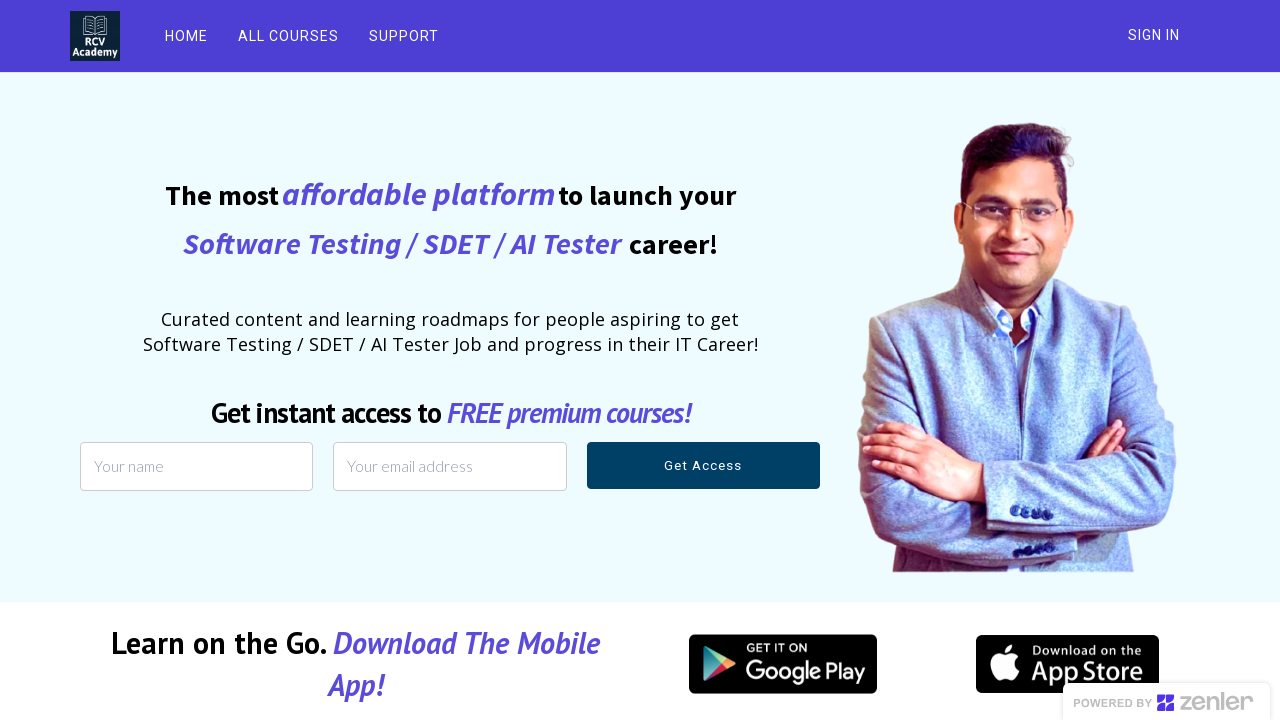